Tests multi-select checkbox functionality by expanding a dropdown and selecting all available options

Starting URL: https://www.leafground.com/checkbox.xhtml

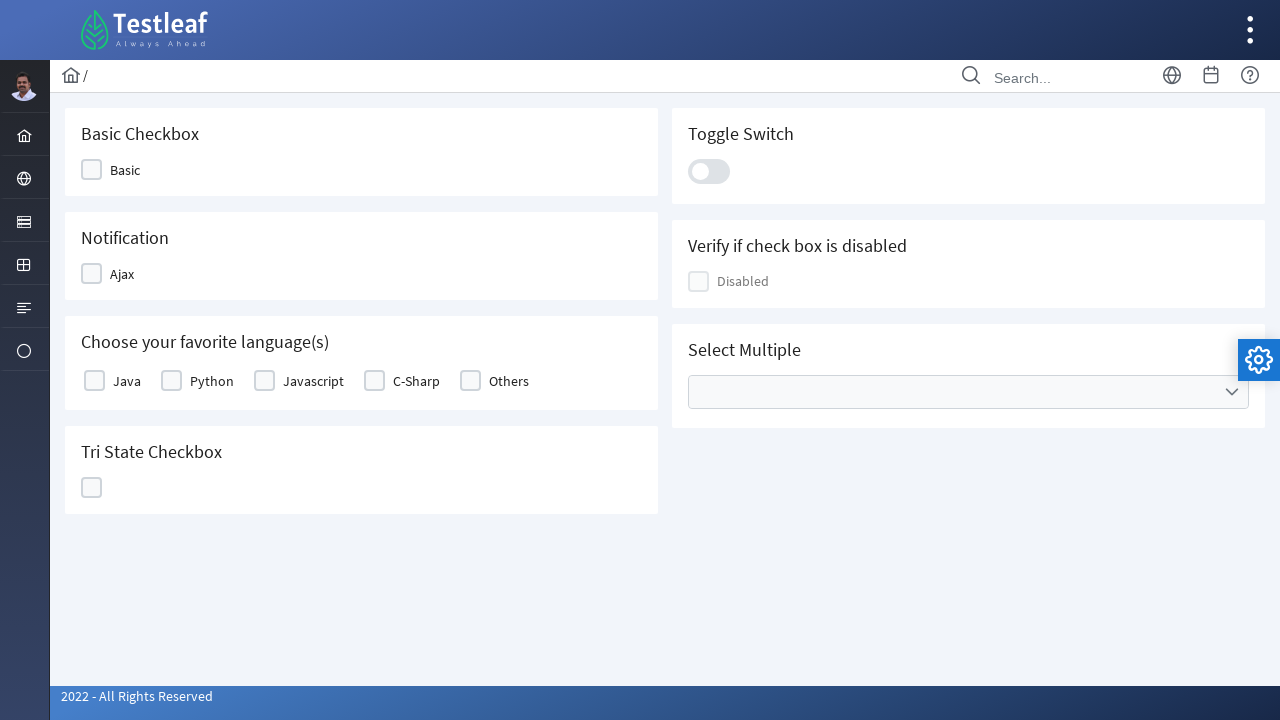

Clicked dropdown arrow to expand checkbox options at (1232, 392) on span.ui-icon.ui-icon-triangle-1-s
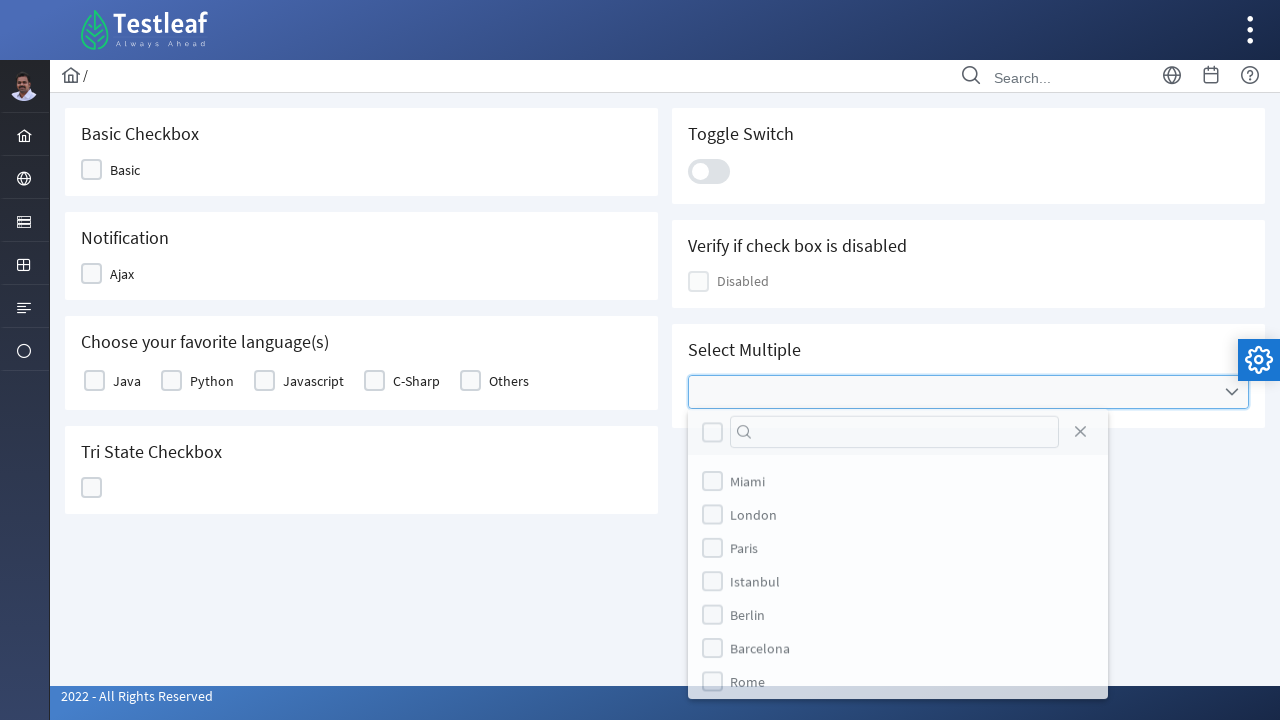

Dropdown options became visible
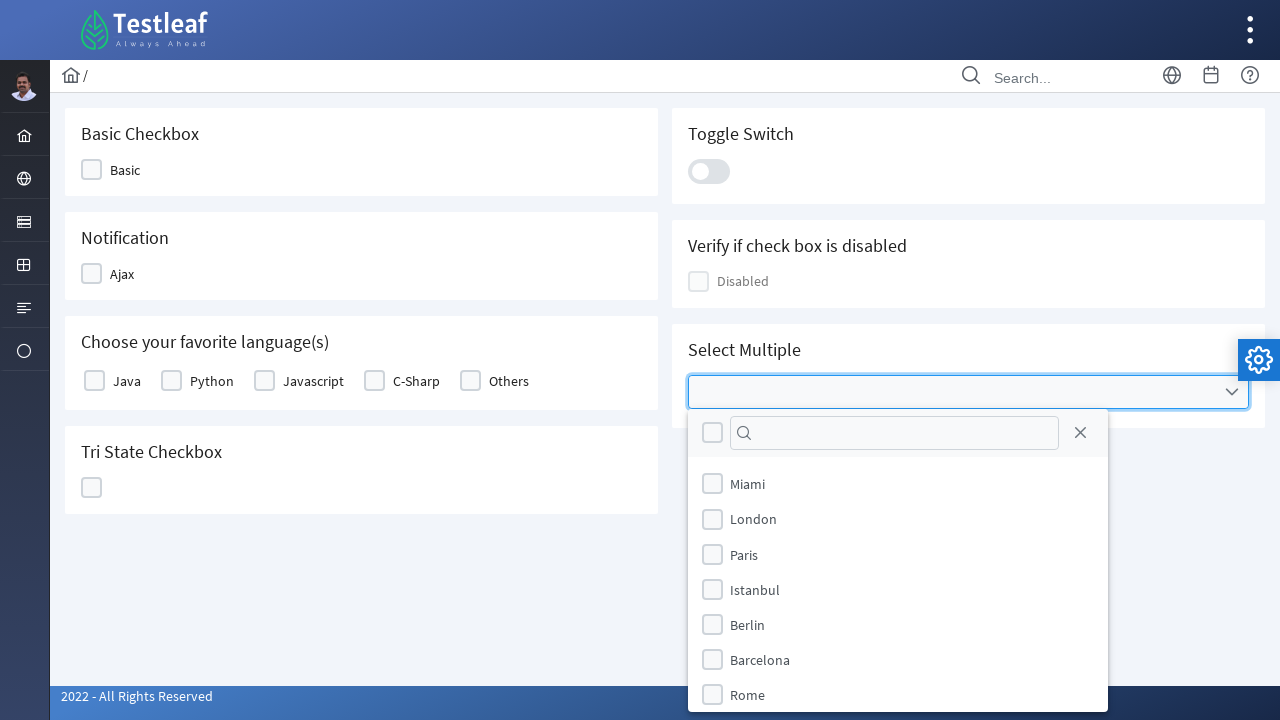

Retrieved 9 available checkbox options
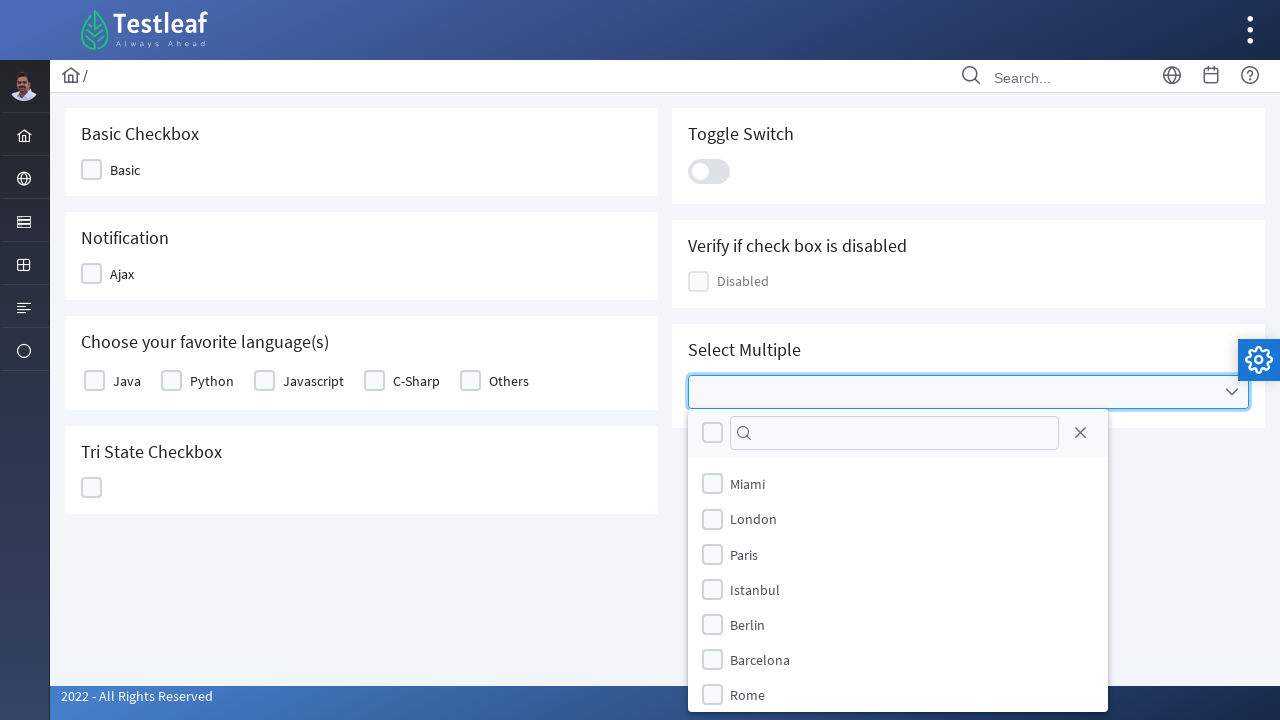

Selected checkbox option: Miami at (712, 484) on ((//label[text()='Miami'])[2]/preceding::div)[last()]
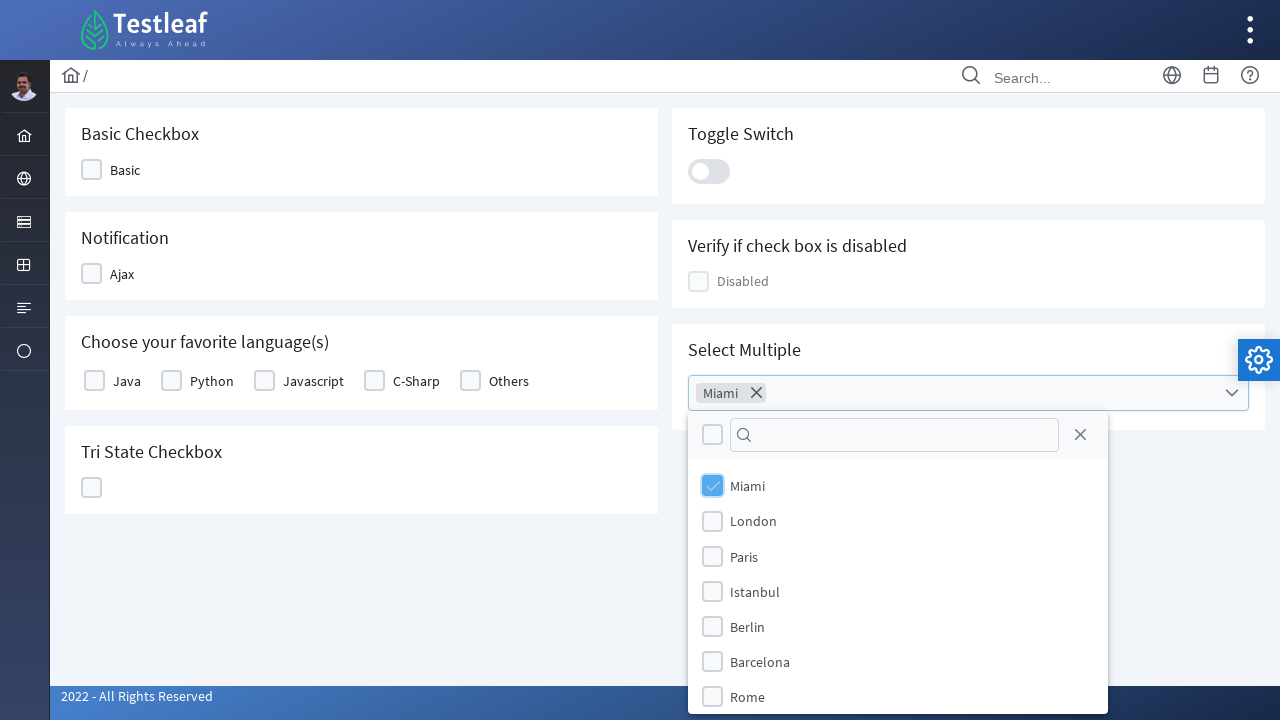

Selected checkbox option: London at (712, 521) on ((//label[text()='London'])[2]/preceding::div)[last()]
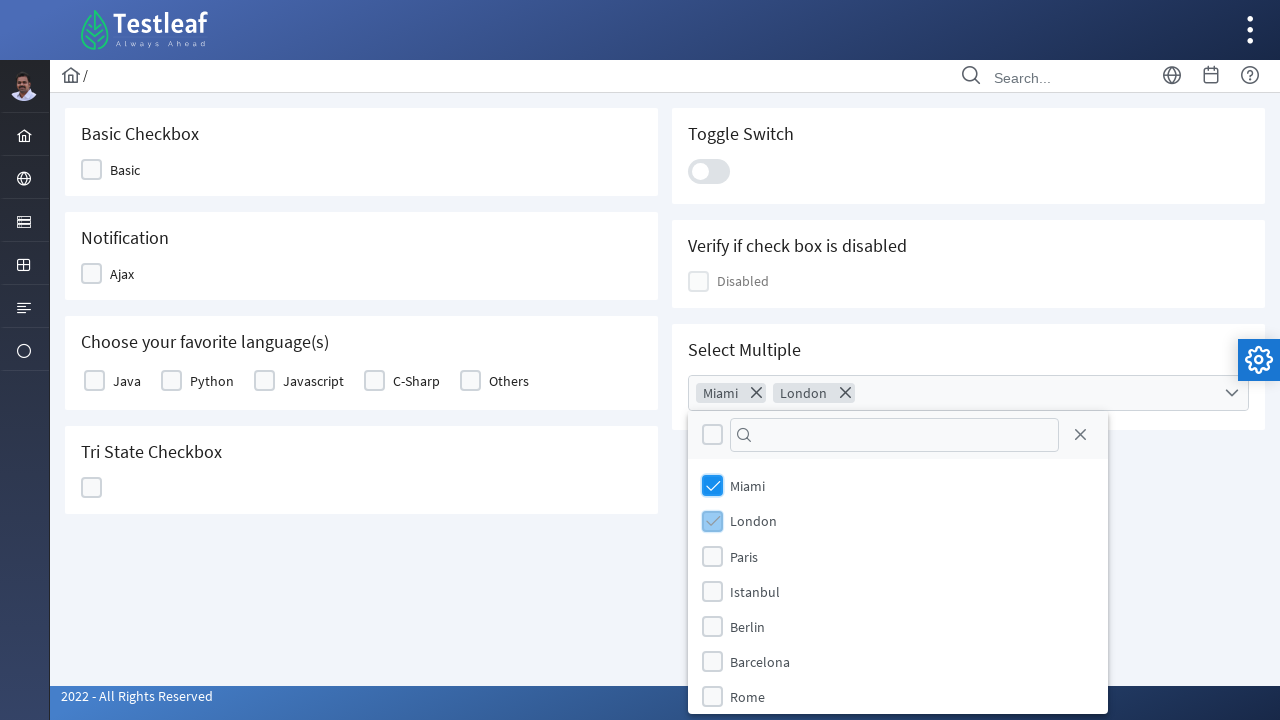

Selected checkbox option: Paris at (712, 556) on ((//label[text()='Paris'])[2]/preceding::div)[last()]
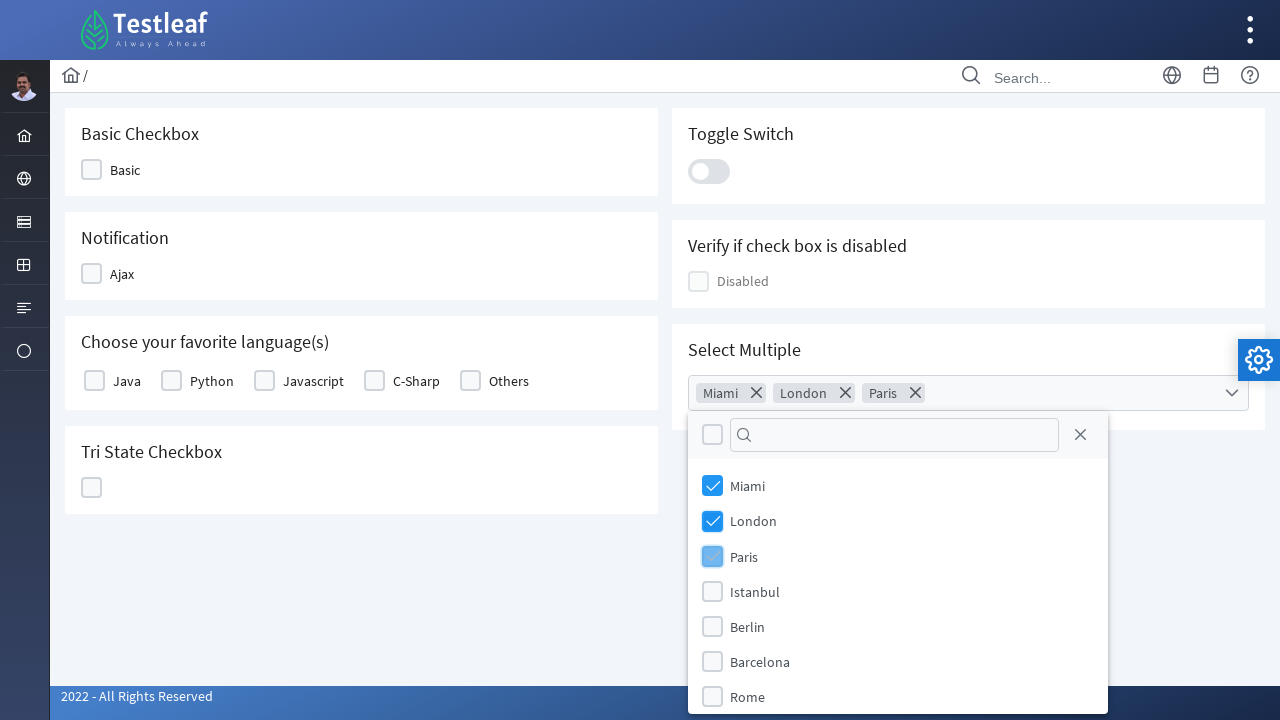

Selected checkbox option: Istanbul at (712, 591) on ((//label[text()='Istanbul'])[2]/preceding::div)[last()]
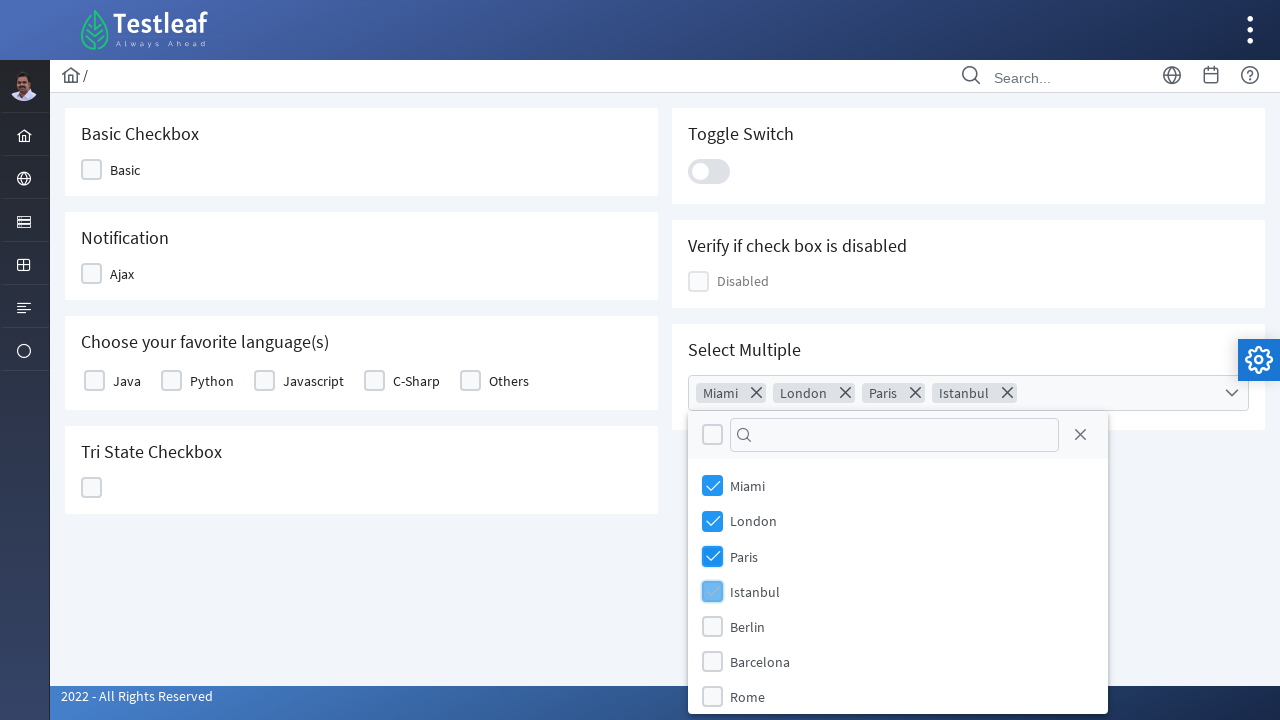

Selected checkbox option: Berlin at (712, 626) on ((//label[text()='Berlin'])[2]/preceding::div)[last()]
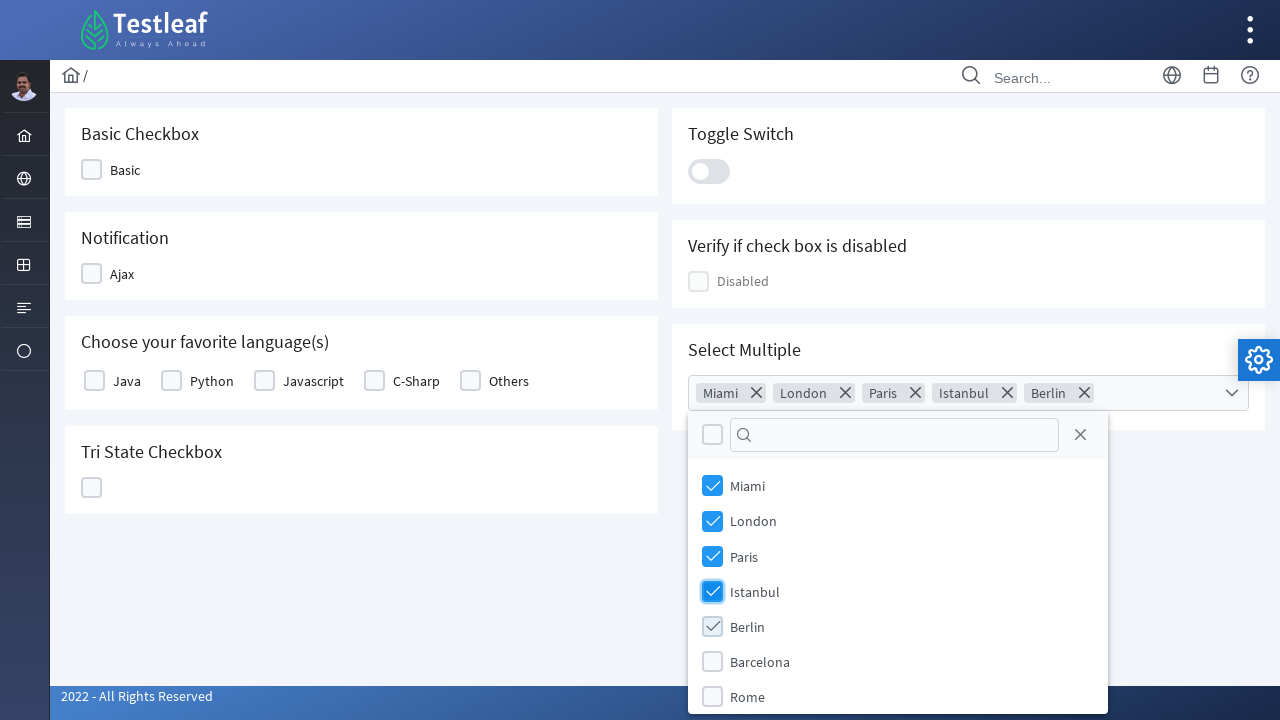

Selected checkbox option: Barcelona at (712, 661) on ((//label[text()='Barcelona'])[2]/preceding::div)[last()]
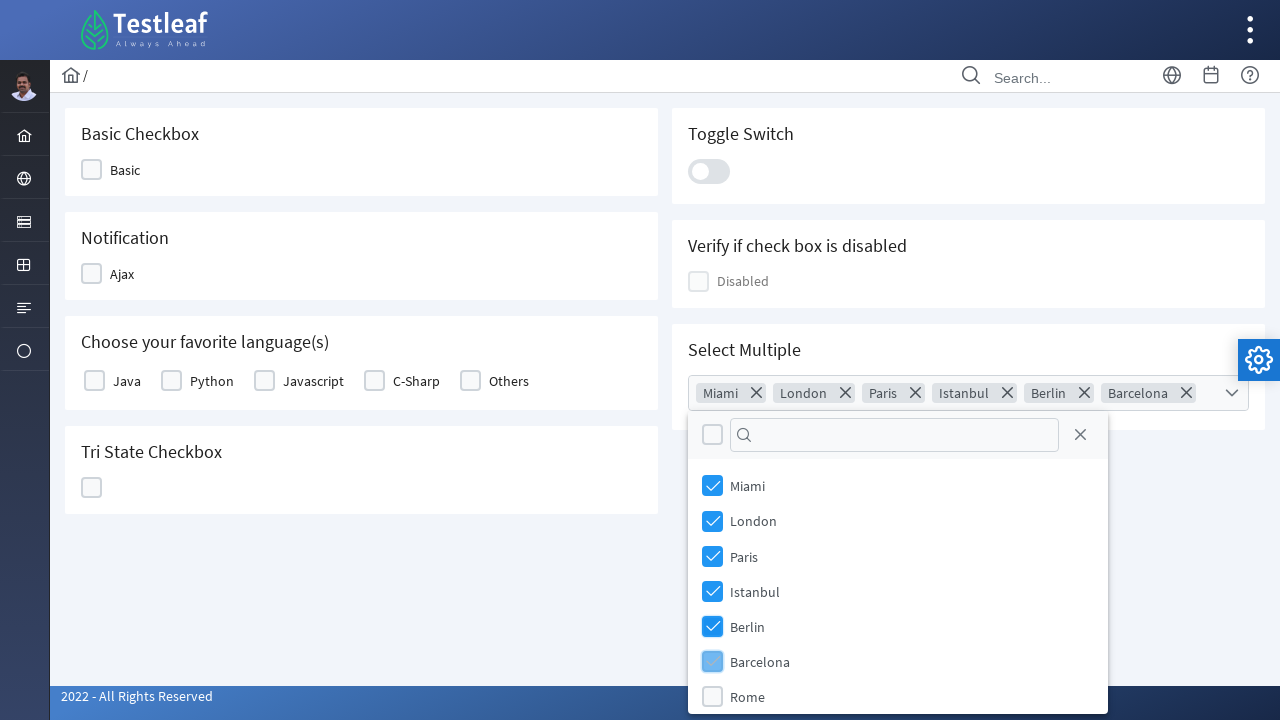

Selected checkbox option: Rome at (712, 697) on ((//label[text()='Rome'])[2]/preceding::div)[last()]
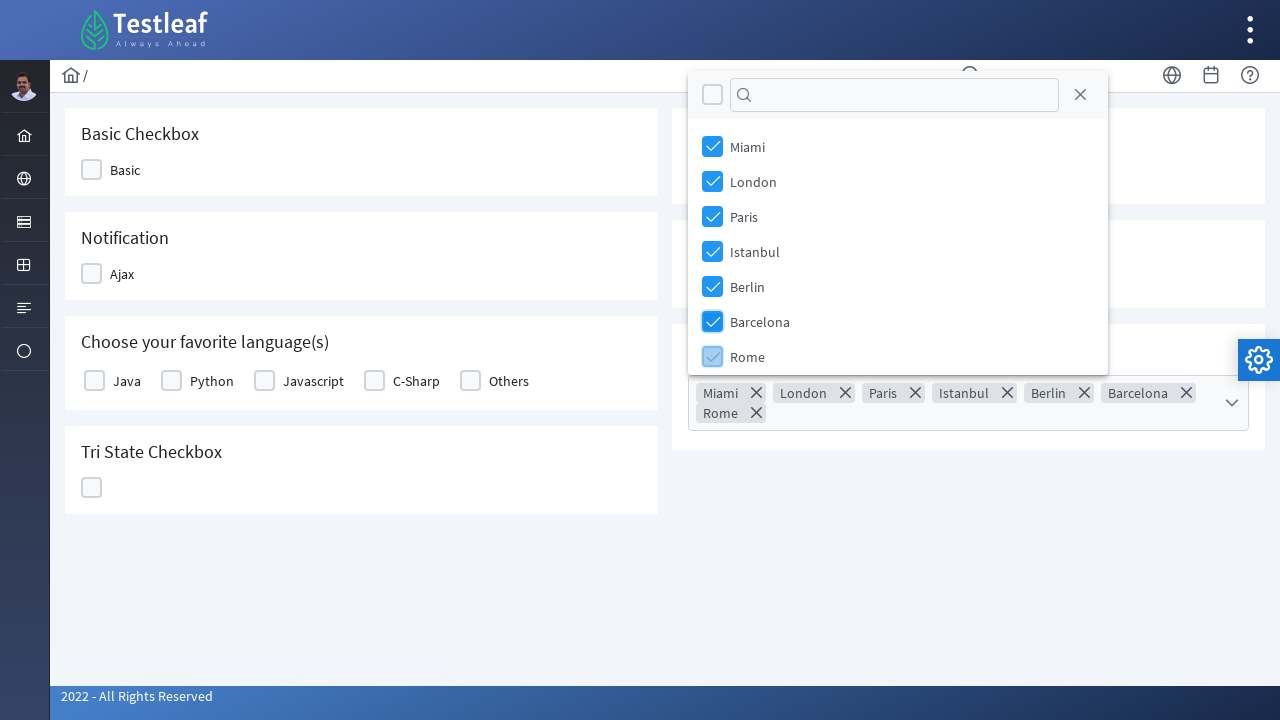

Selected checkbox option: Brasilia at (712, 313) on ((//label[text()='Brasilia'])[2]/preceding::div)[last()]
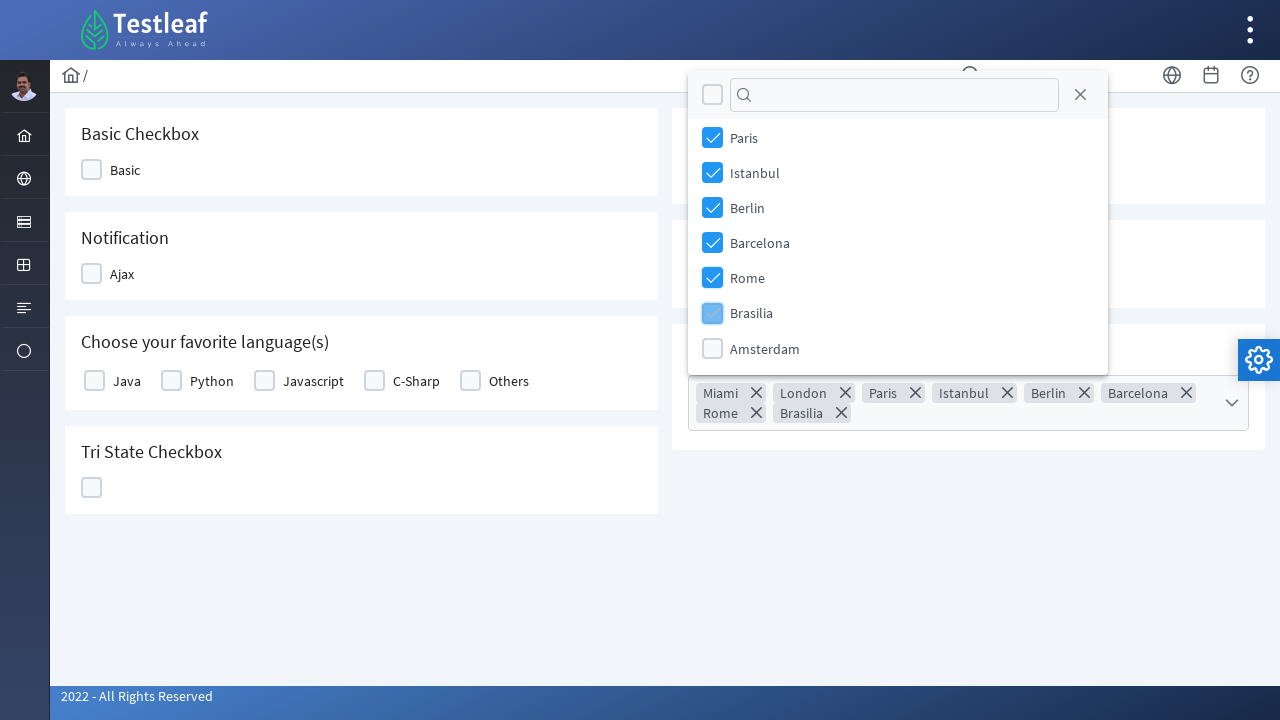

Selected checkbox option: Amsterdam at (712, 348) on ((//label[text()='Amsterdam'])[2]/preceding::div)[last()]
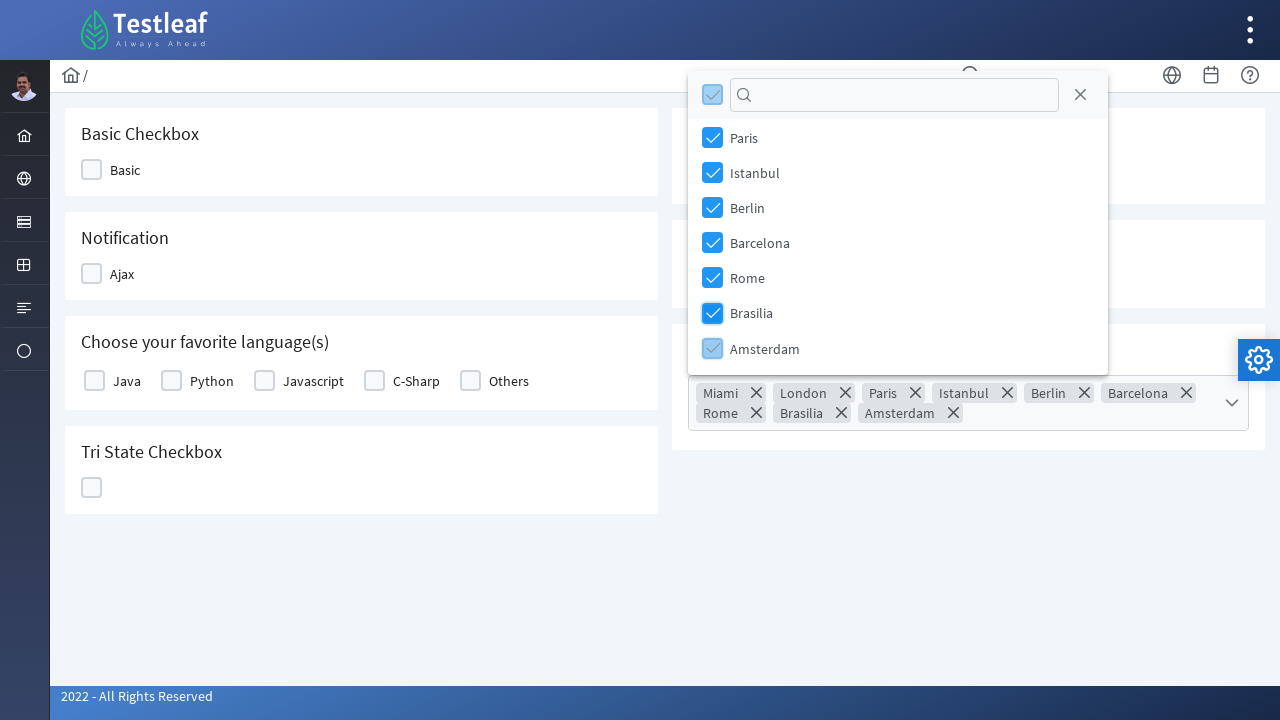

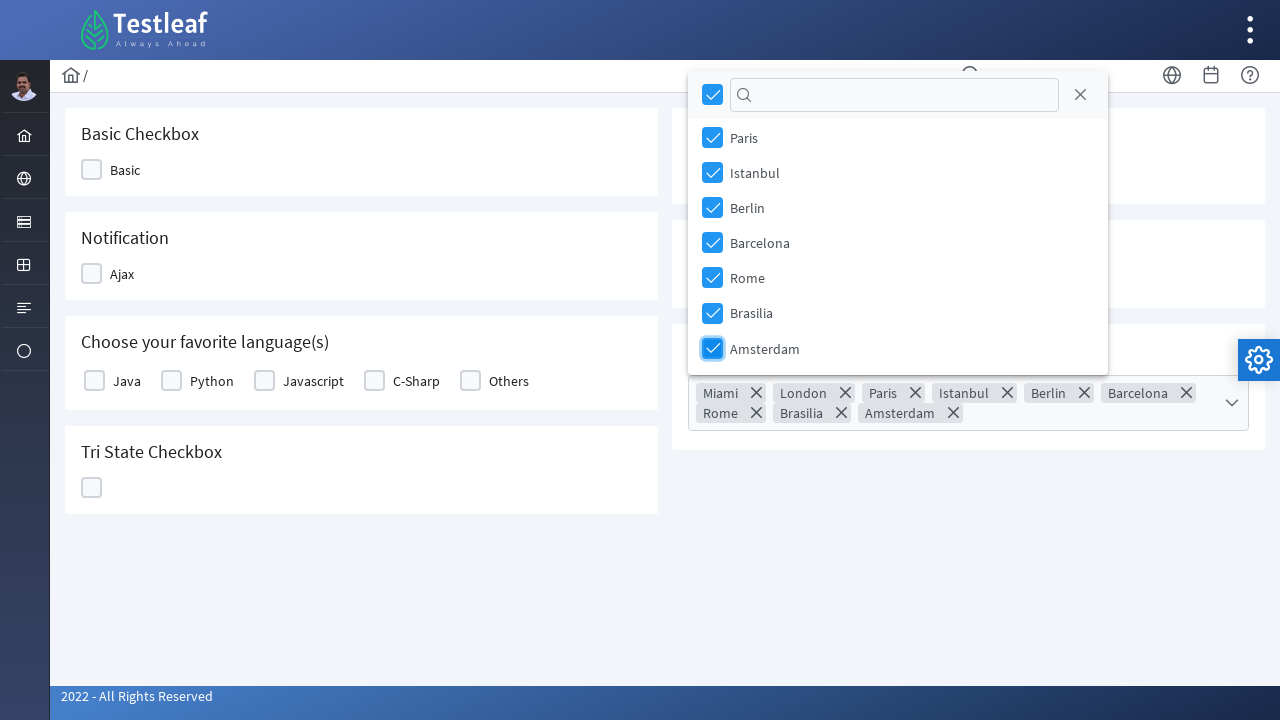